Tests dropdown selection functionality by selecting options using different methods: by index, by visible text, and by value on a currency dropdown.

Starting URL: https://rahulshettyacademy.com/dropdownsPractise

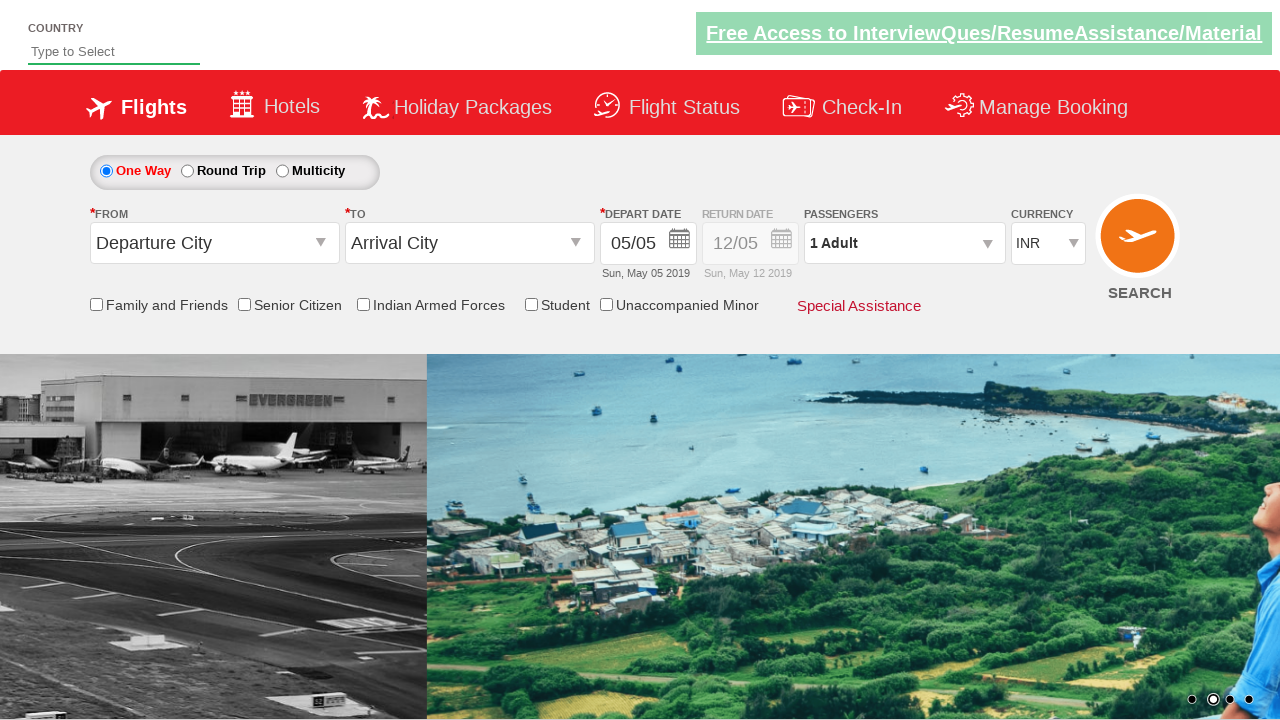

Currency dropdown element is visible and ready
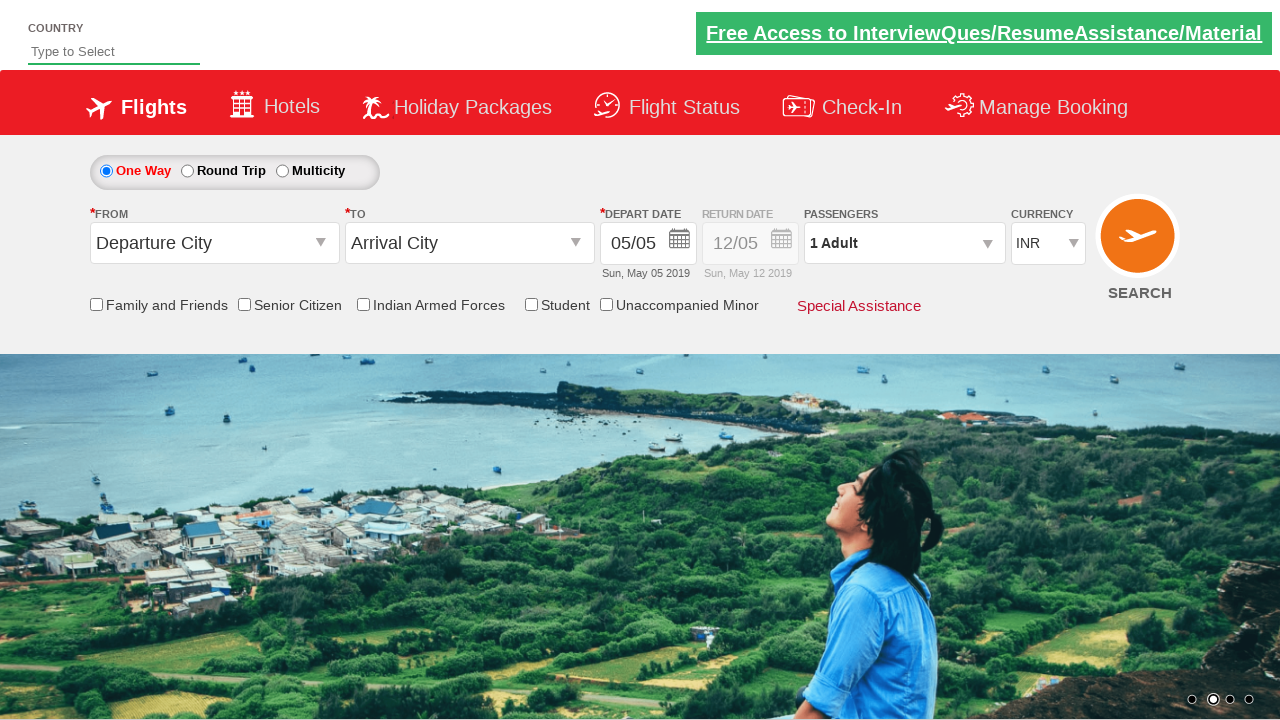

Selected dropdown option by index 3 (4th option) on #ctl00_mainContent_DropDownListCurrency
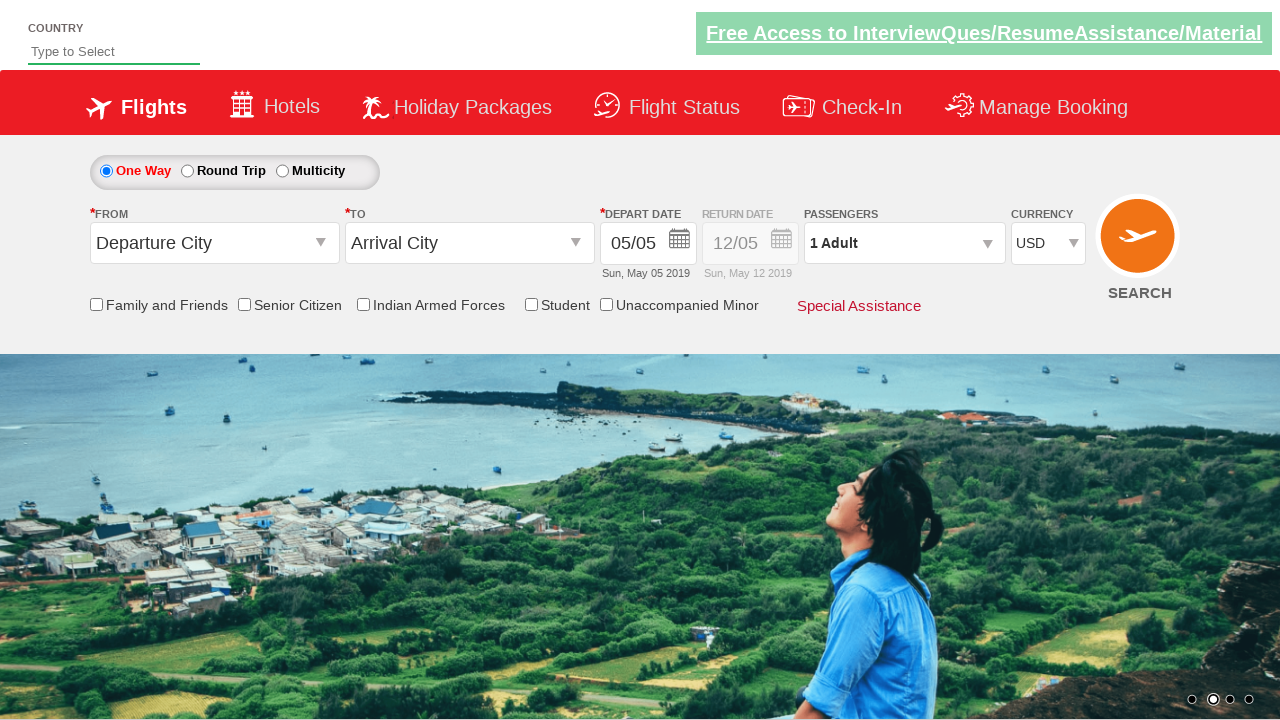

Selected dropdown option by visible text 'AED' on #ctl00_mainContent_DropDownListCurrency
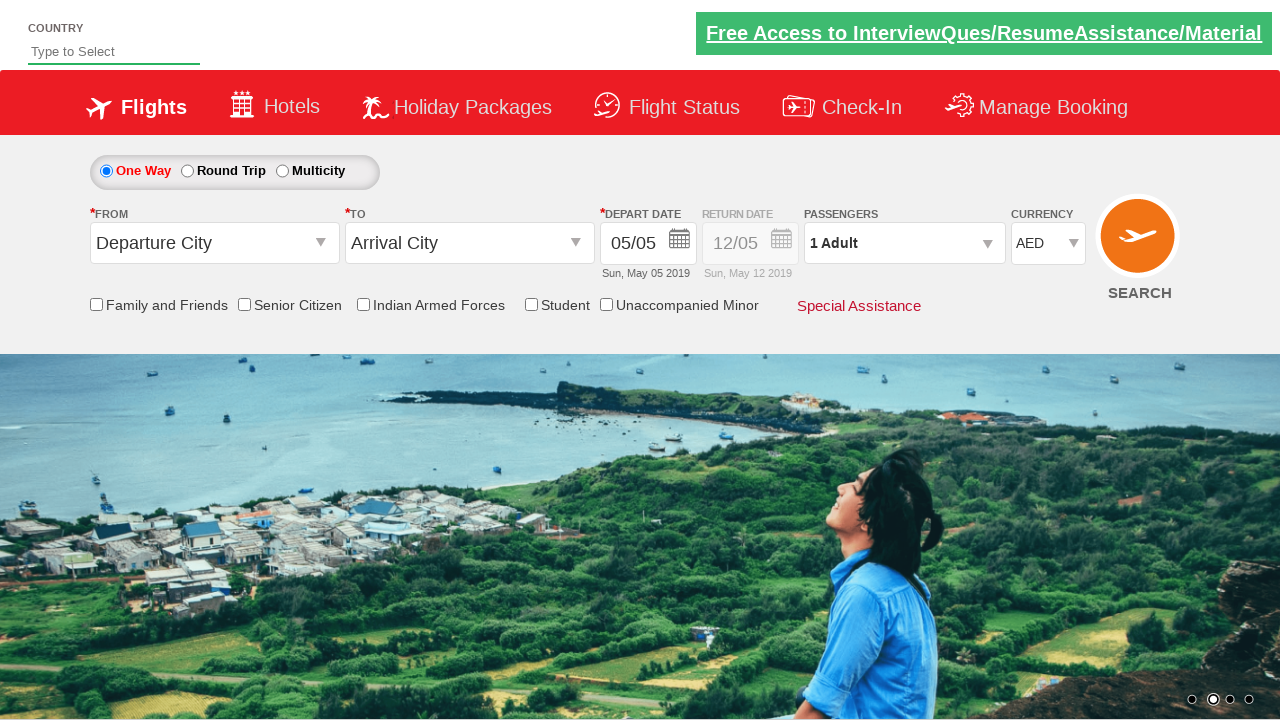

Selected dropdown option by value 'USD' on #ctl00_mainContent_DropDownListCurrency
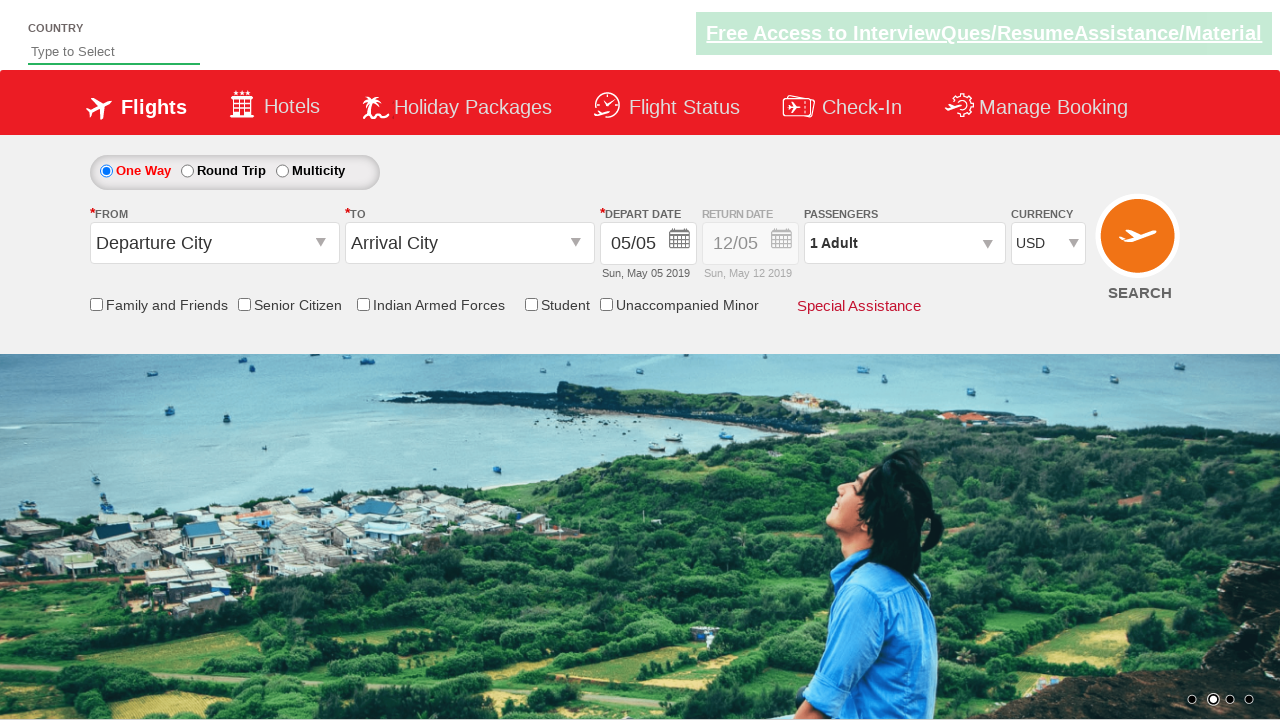

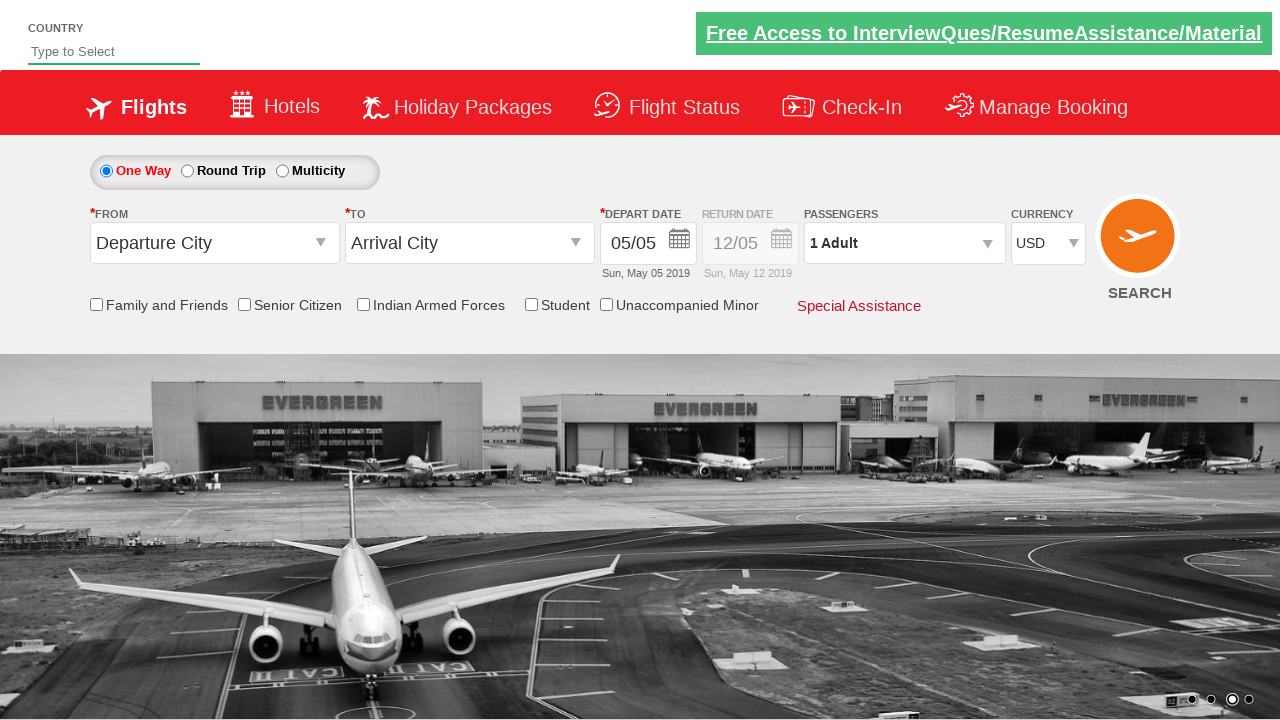